Navigates to nopCommerce demo site and verifies that a submit button element can be located on the page

Starting URL: https://demo.nopcommerce.com/

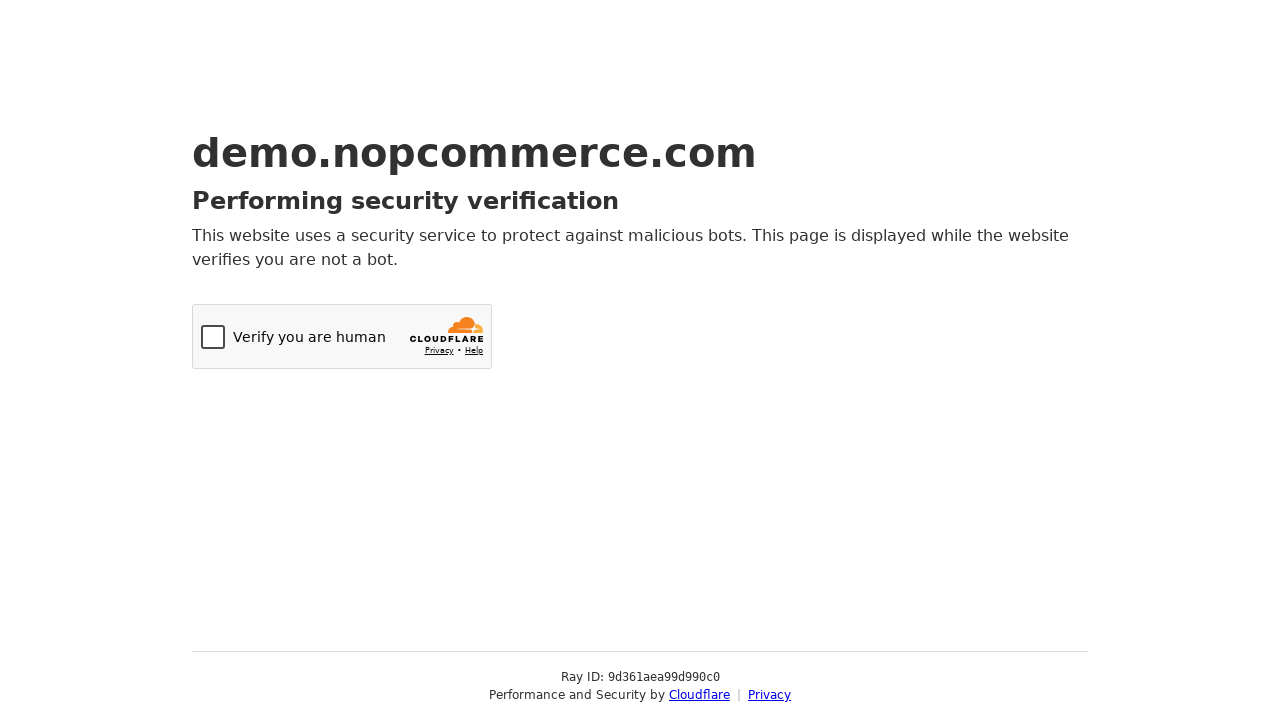

Navigated to nopCommerce demo site
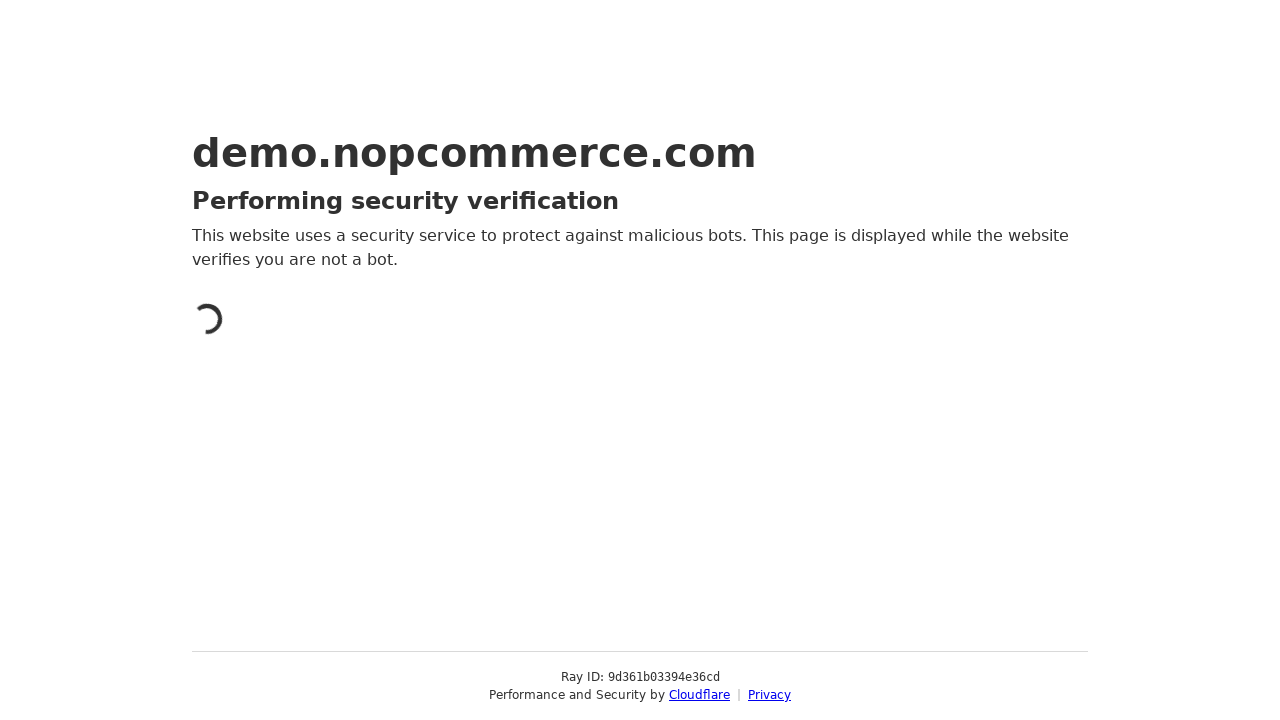

Located all submit button elements on the page
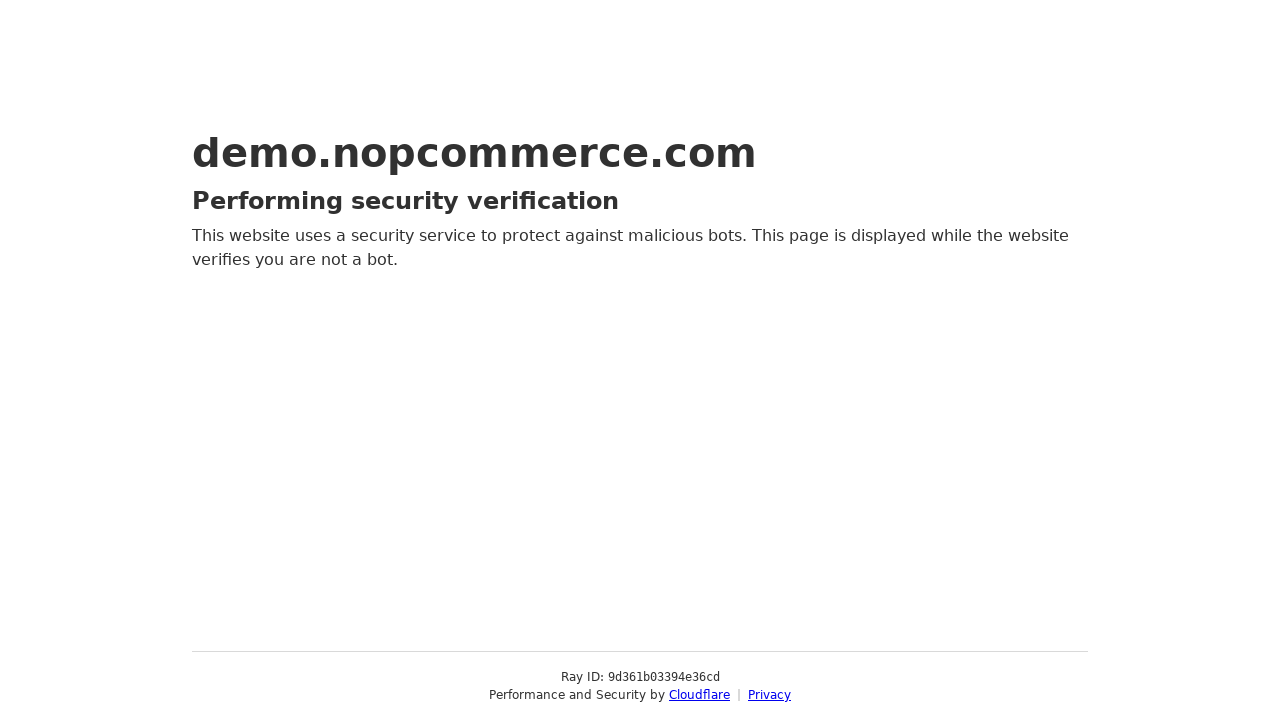

Verified 0 submit button elements found
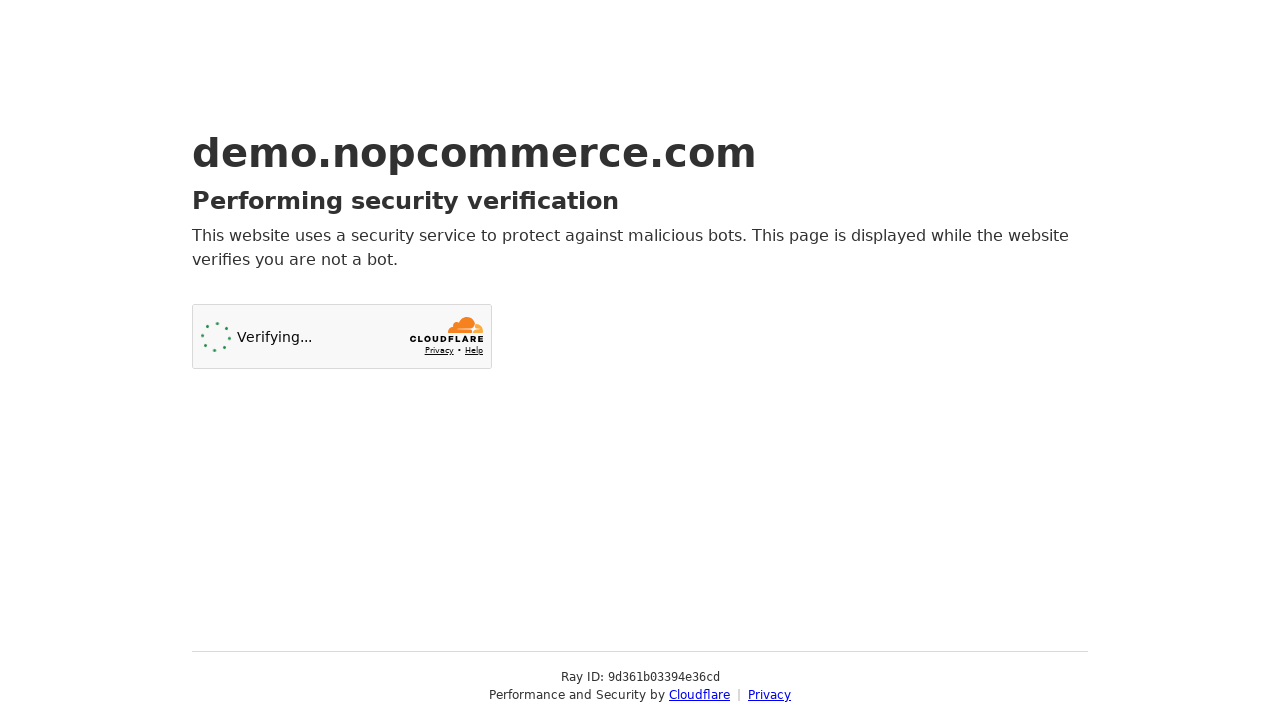

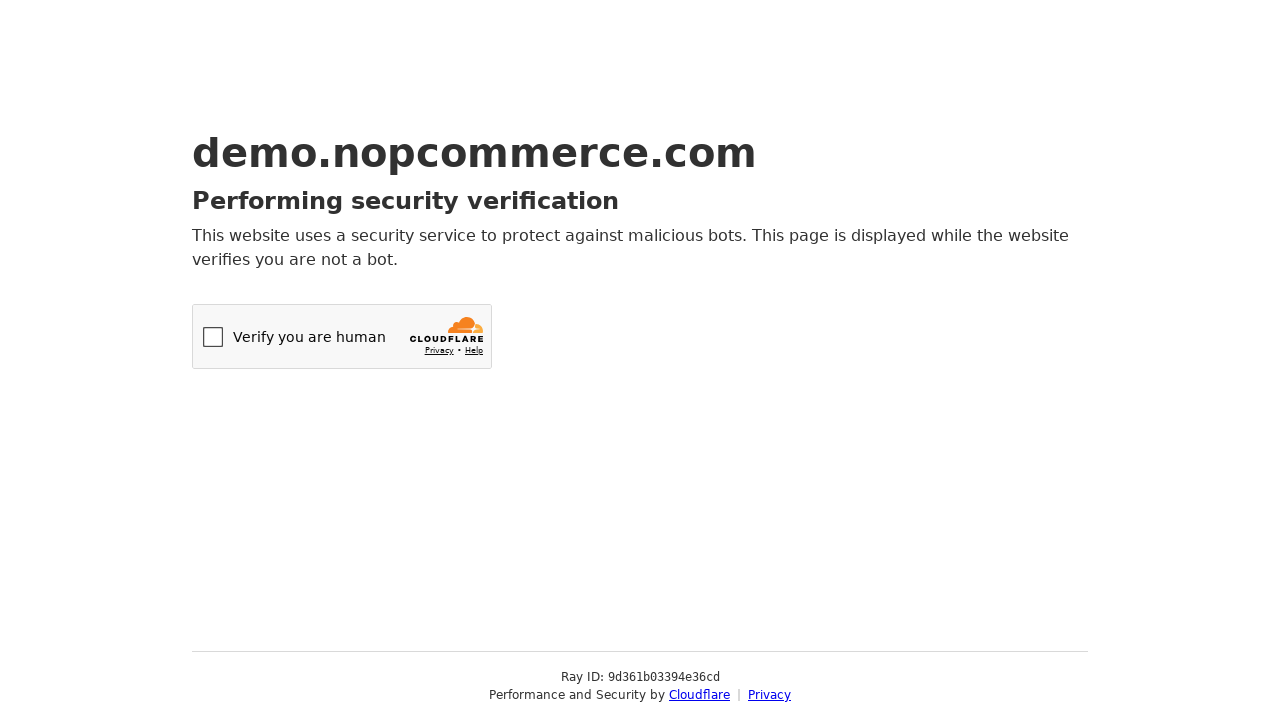